Navigates to Mercedes-Benz India website to verify the page loads successfully

Starting URL: https://www.mercedes-benz.co.in/

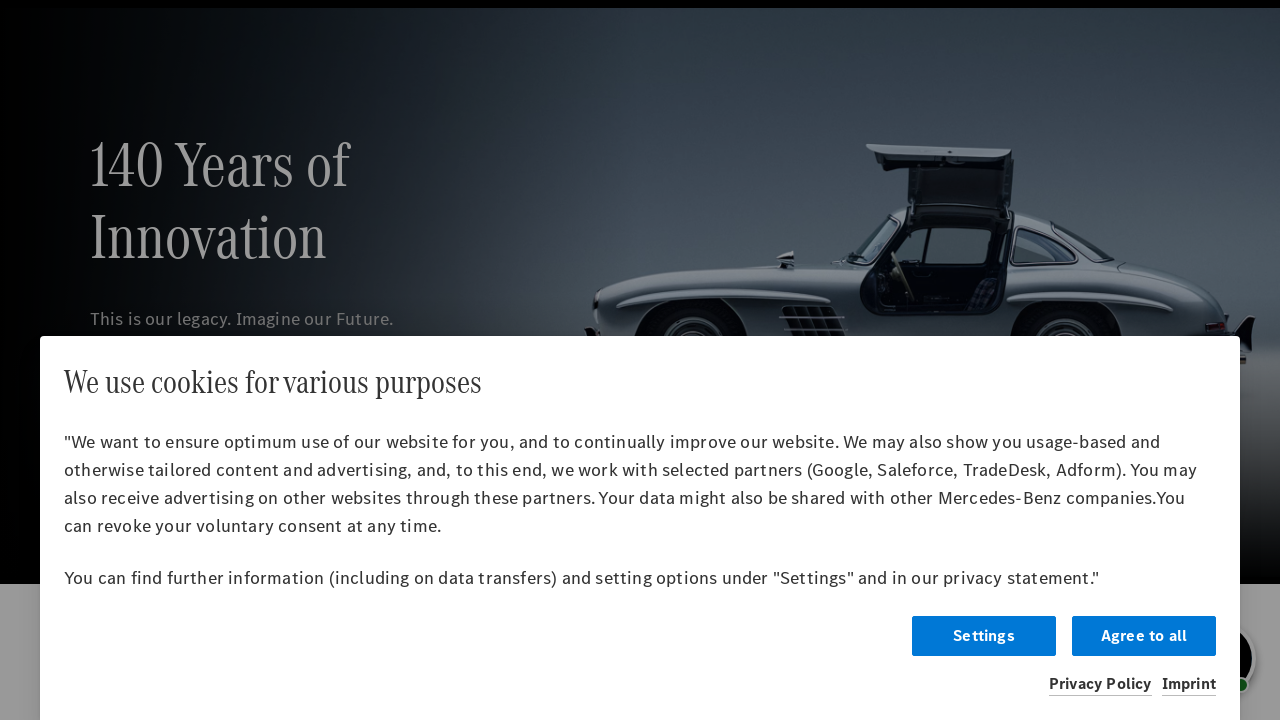

Waited for Mercedes-Benz India website to fully load (networkidle)
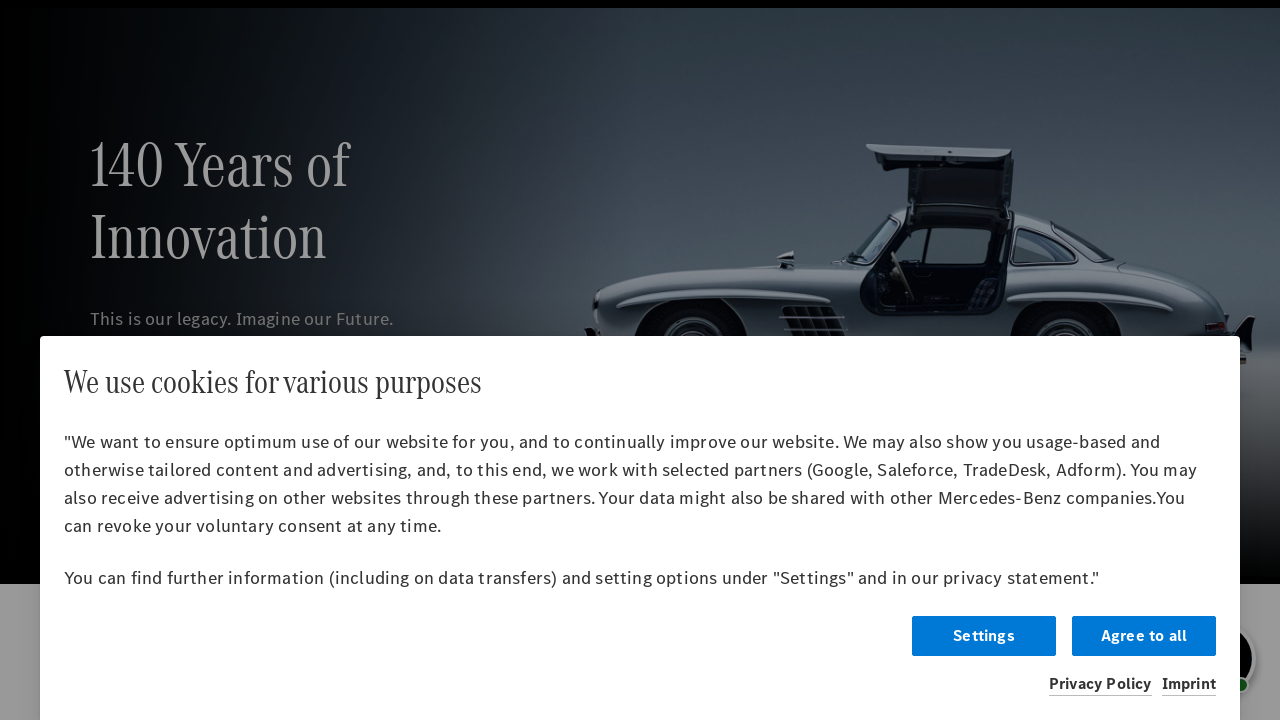

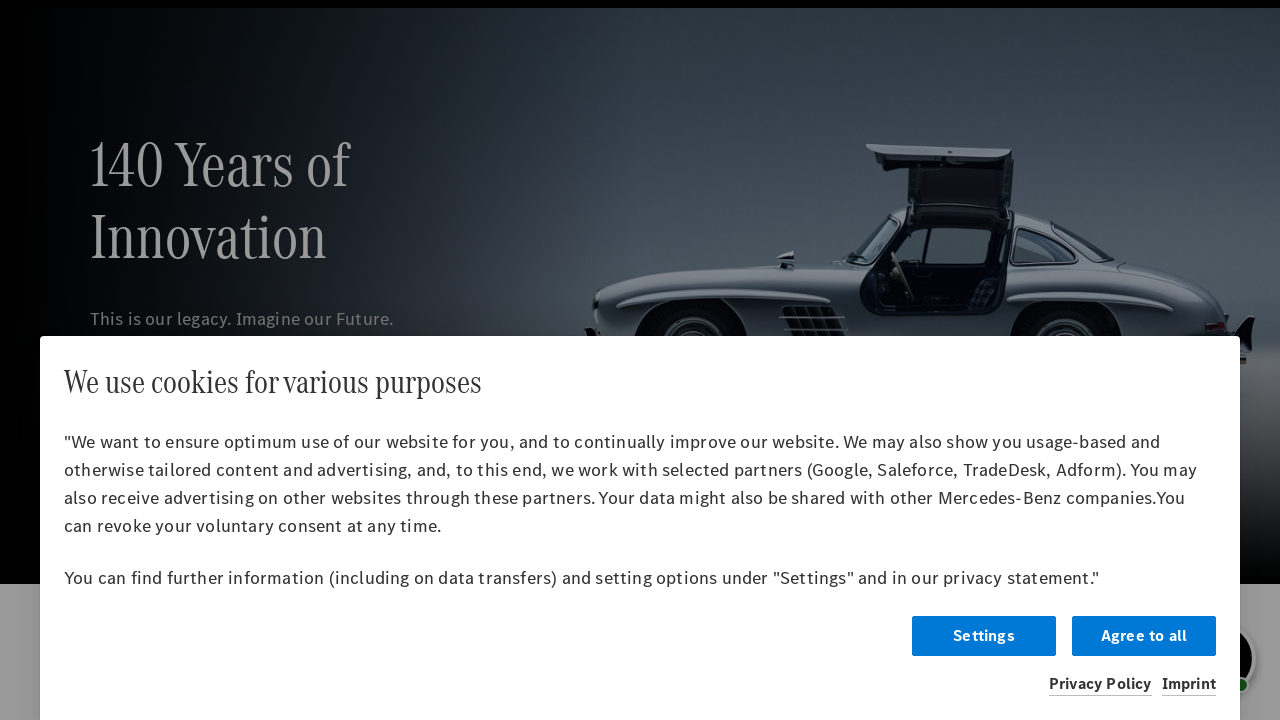